Tests keyboard key presses by sending the Space key to an input element and then sending the Left arrow key, verifying the displayed result text for each key press.

Starting URL: http://the-internet.herokuapp.com/key_presses

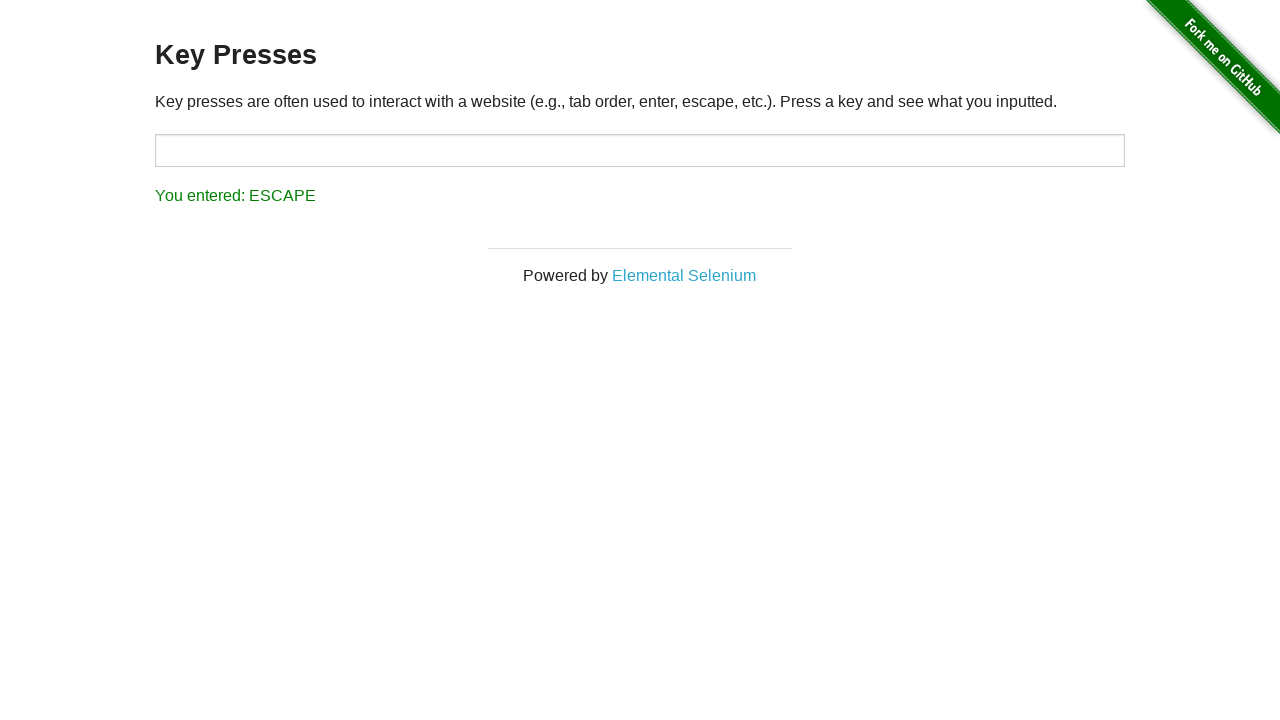

Pressed Space key on target input element on #target
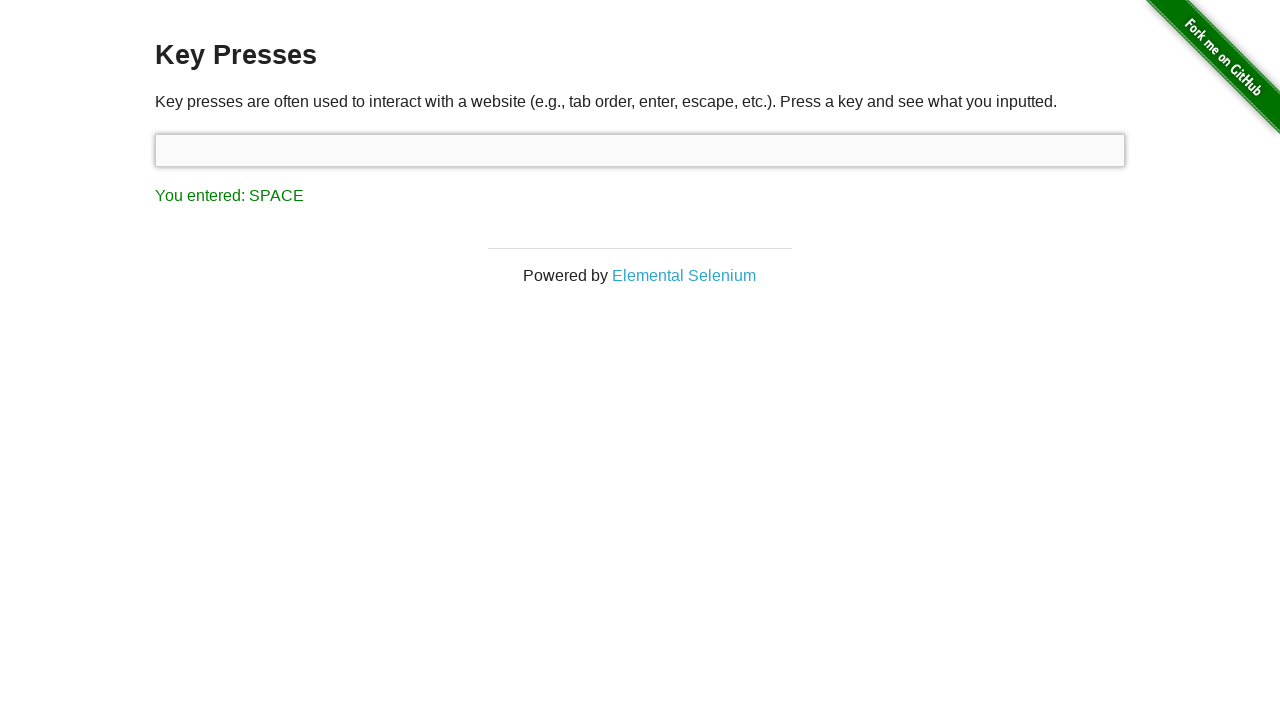

Verified result text displays 'You entered: SPACE'
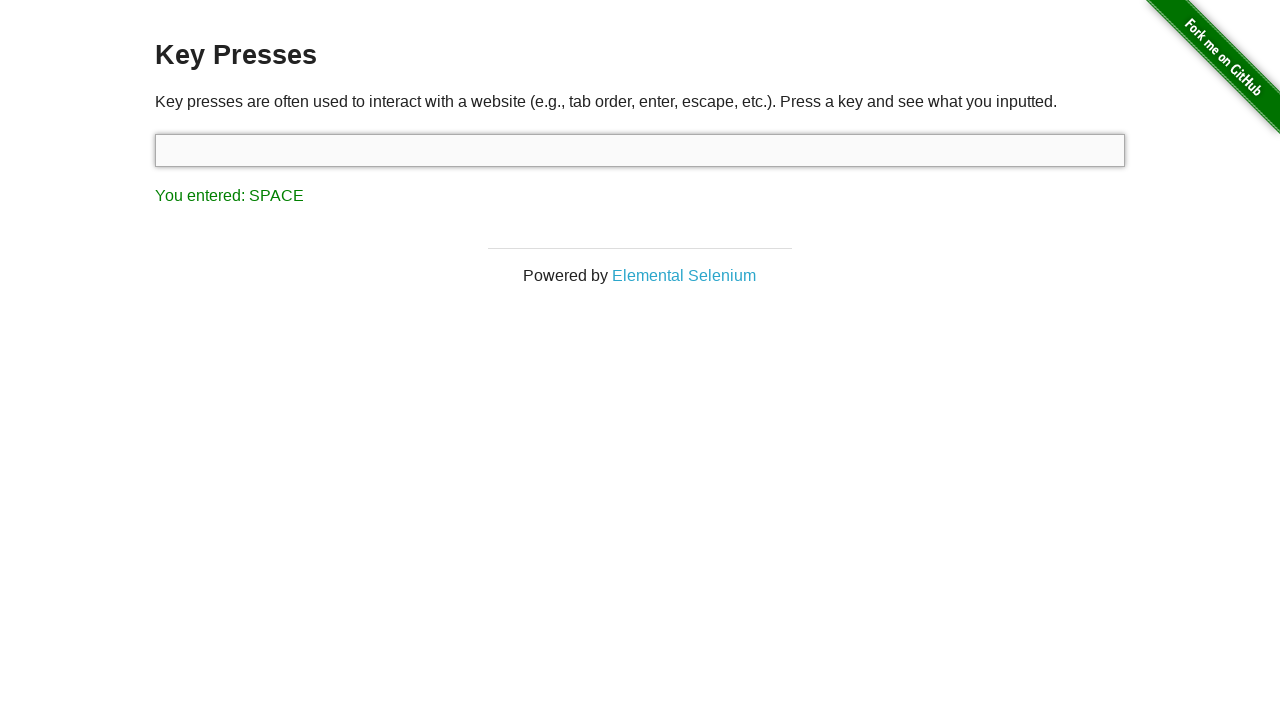

Pressed Left arrow key on focused element
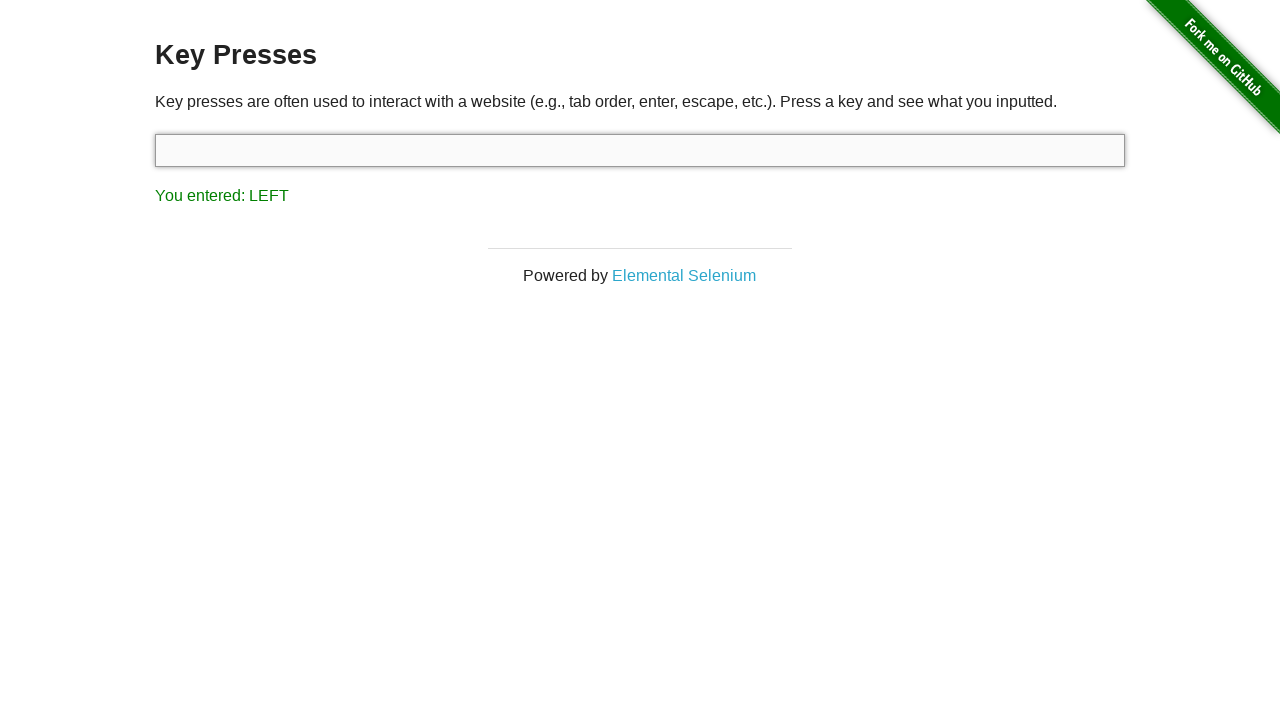

Verified result text displays 'You entered: LEFT'
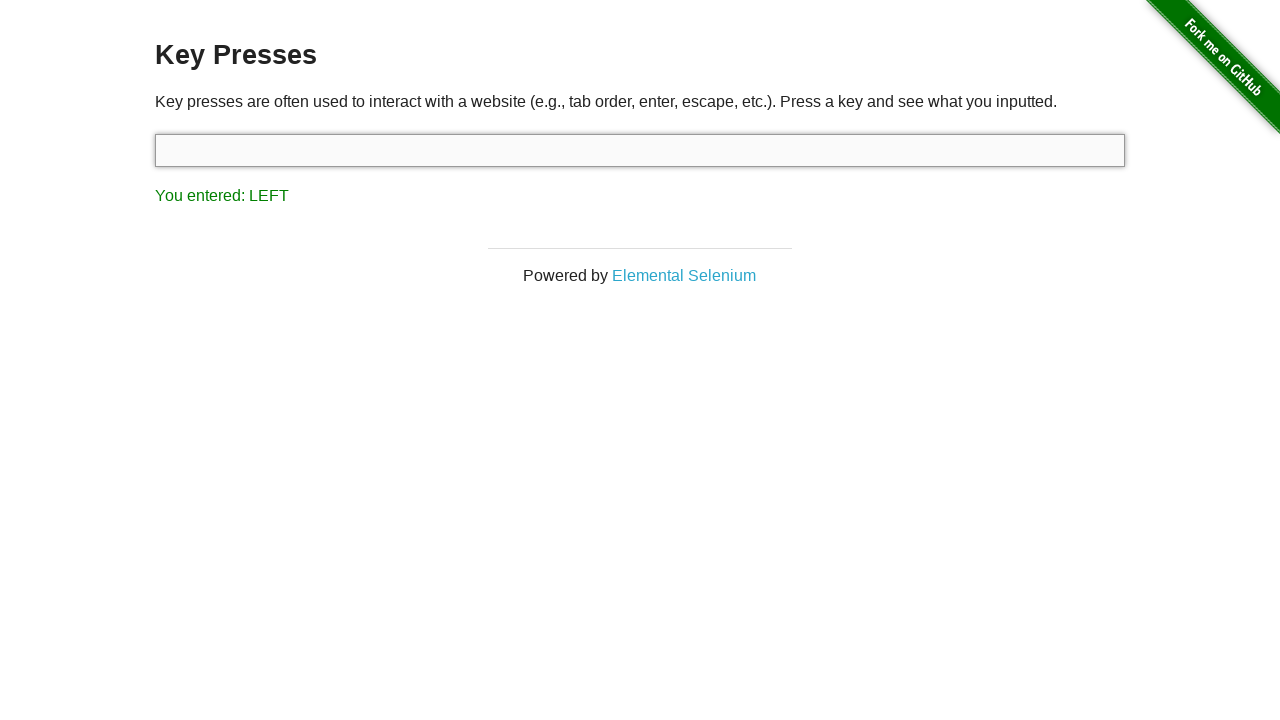

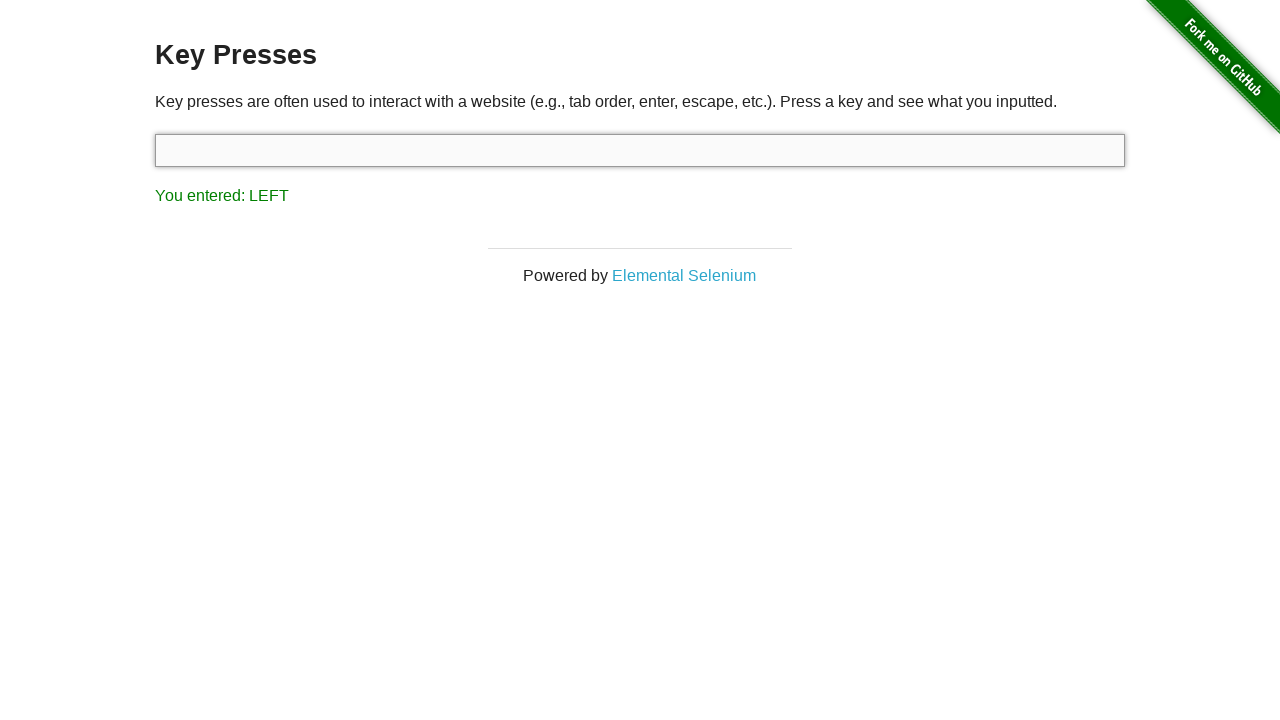